Tests a growing clickable button challenge by waiting for the button to become clickable, clicking it, and verifying the event triggered message appears

Starting URL: https://testpages.herokuapp.com/styled/challenges/growing-clickable.html

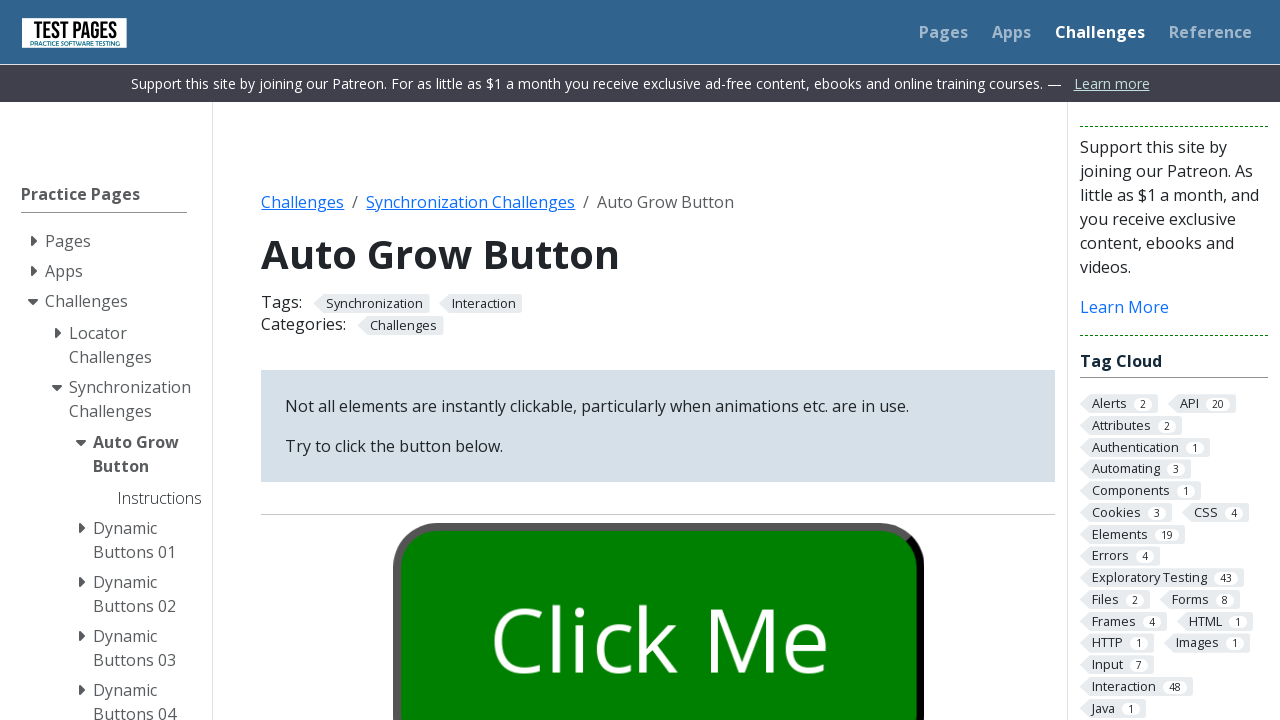

Waited for button with 'grown' class to become visible
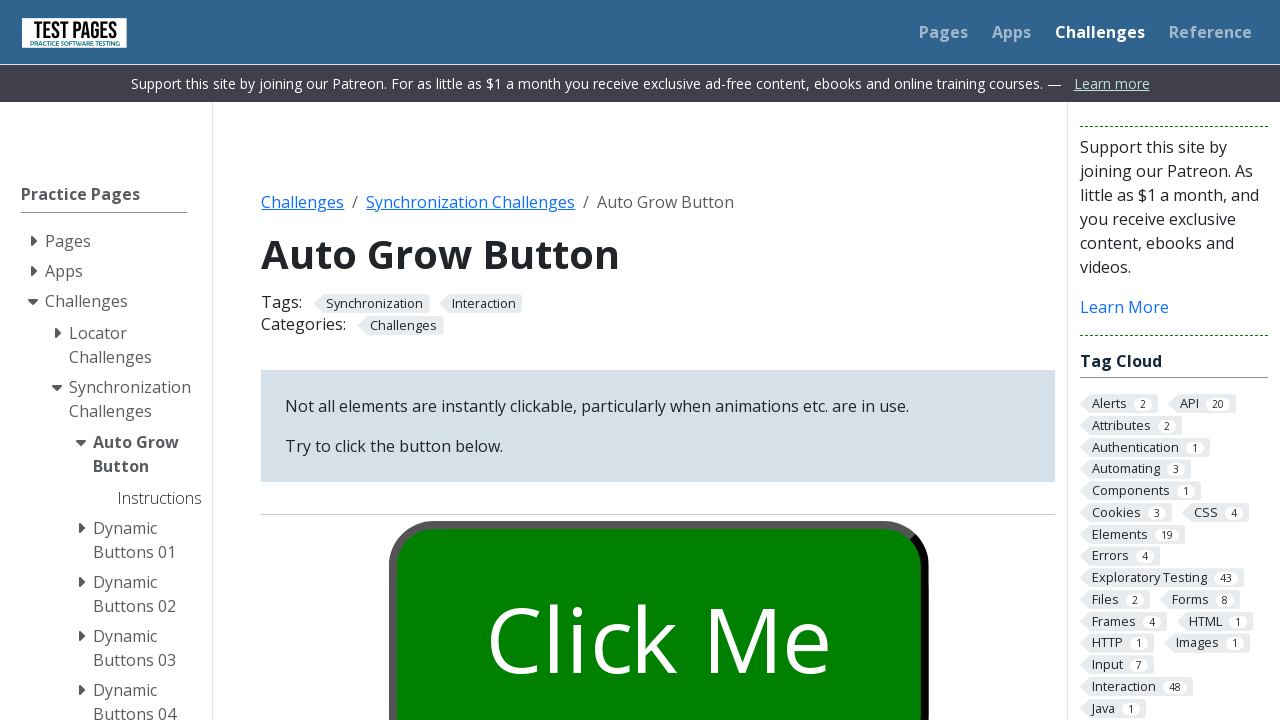

Clicked the grown button at (658, 600) on button.grown
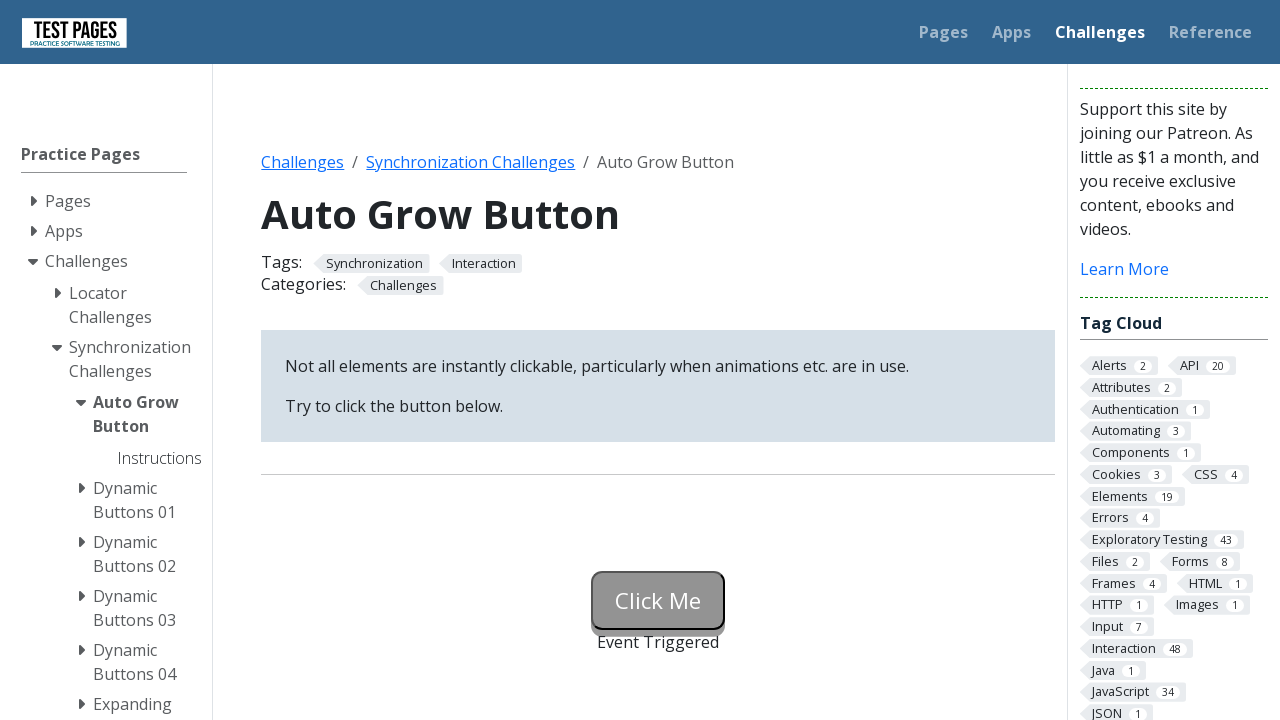

Verified 'Event Triggered' message appeared
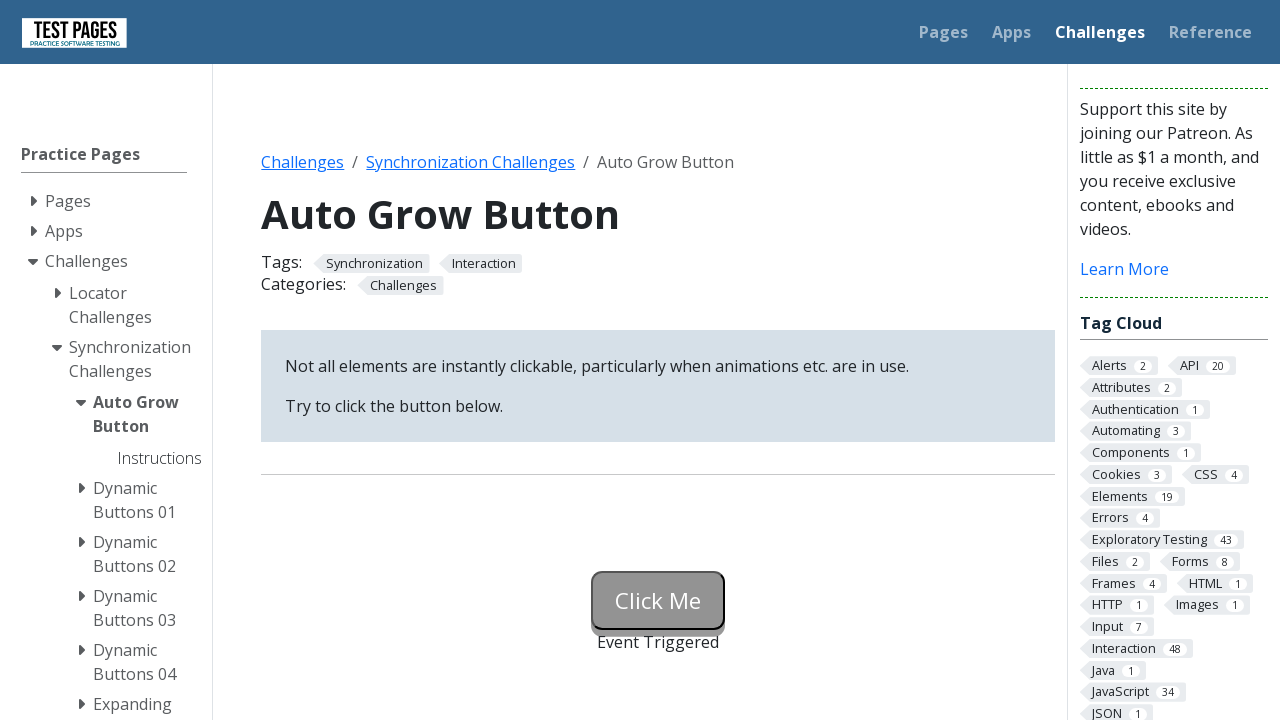

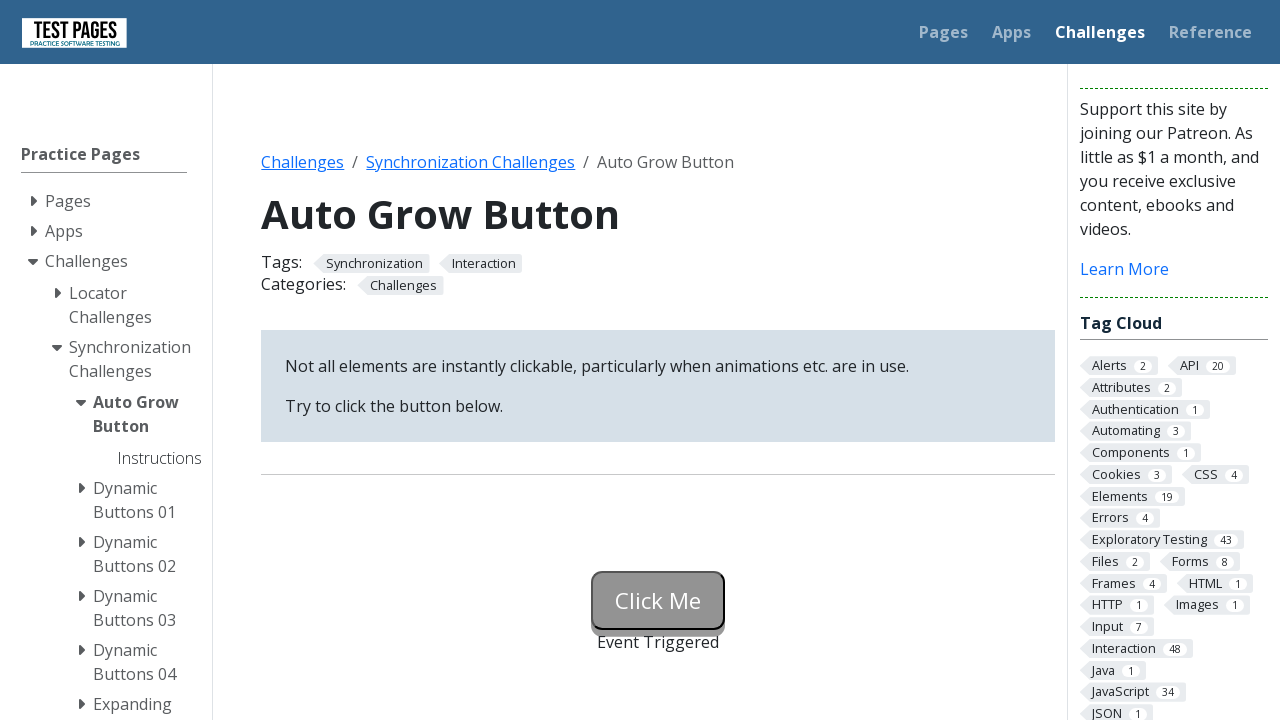